Tests the Remember Me checkbox functionality on the account page by clicking it and verifying it becomes checked

Starting URL: http://cms.demo.katalon.com/my-account/

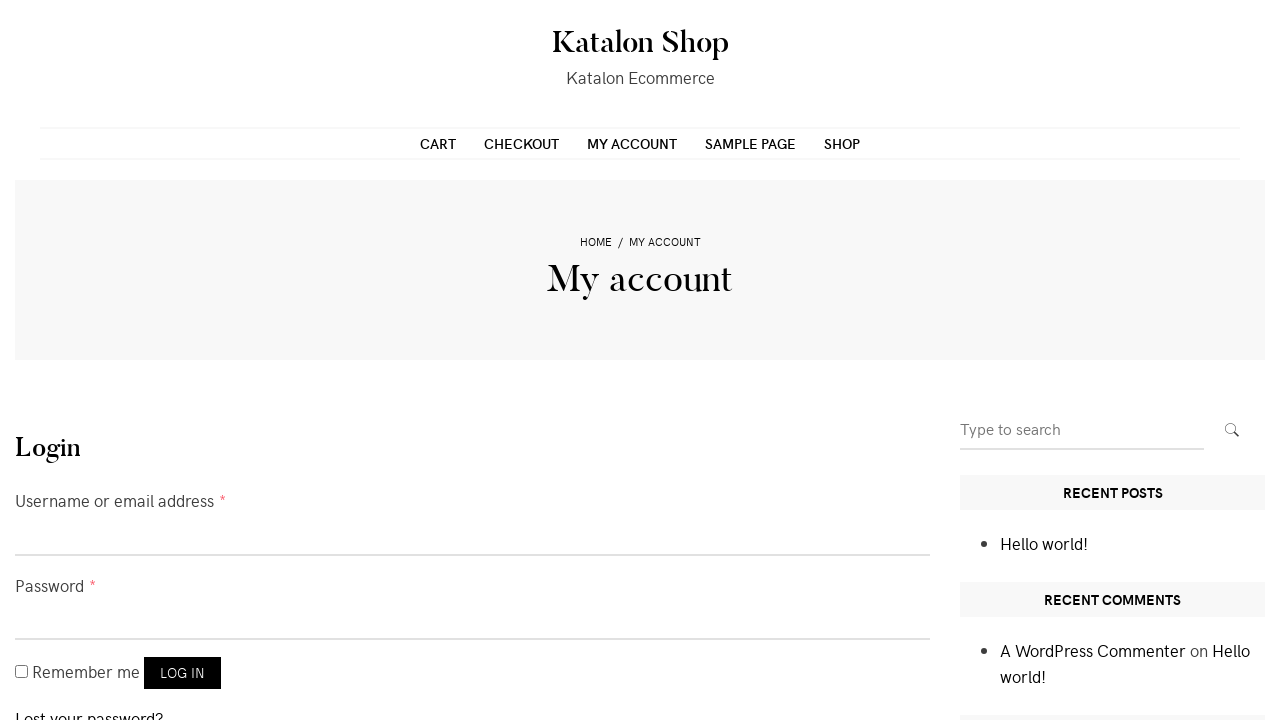

Clicked the Remember Me checkbox label at (22, 672) on form.login p:nth-child(3) > label
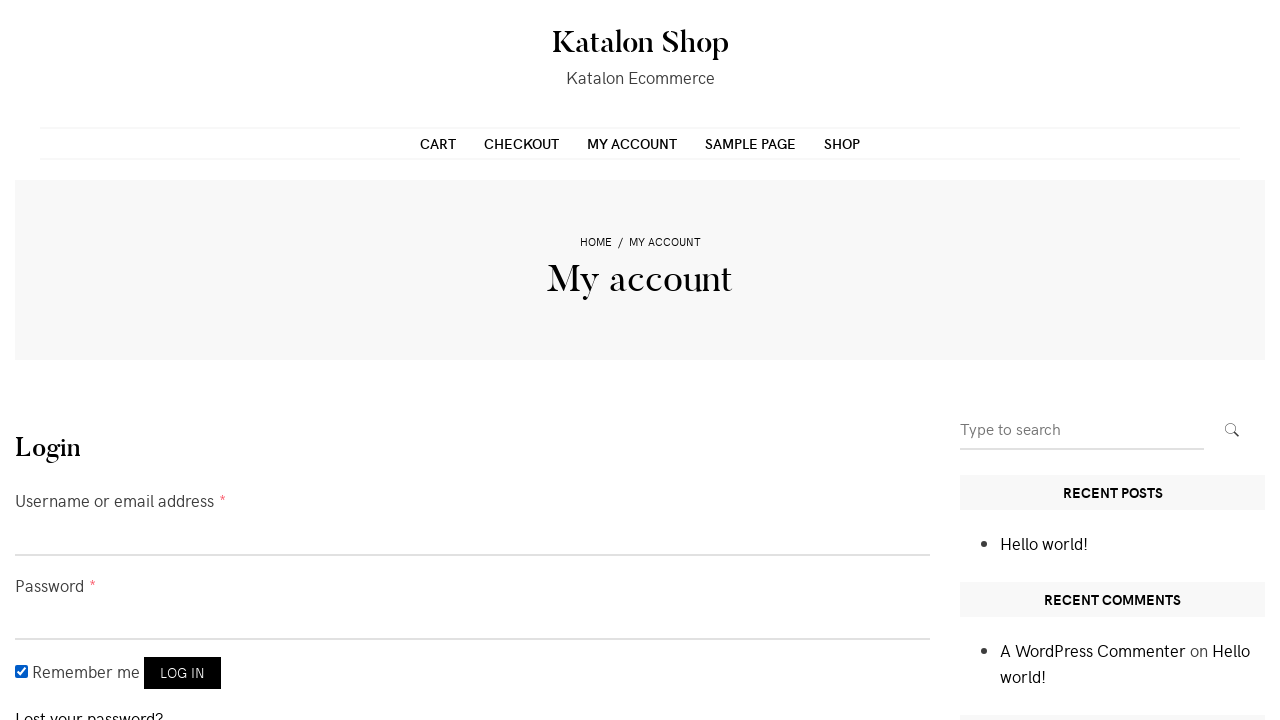

Verified the Remember Me checkbox state
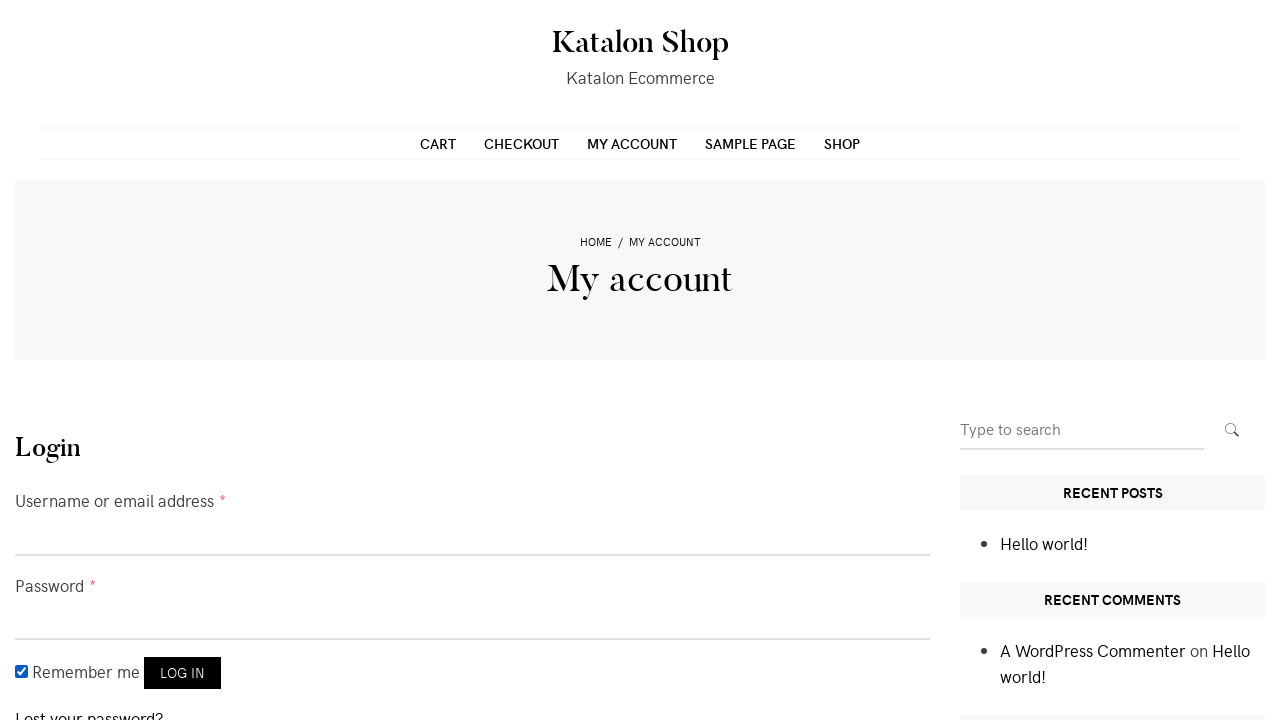

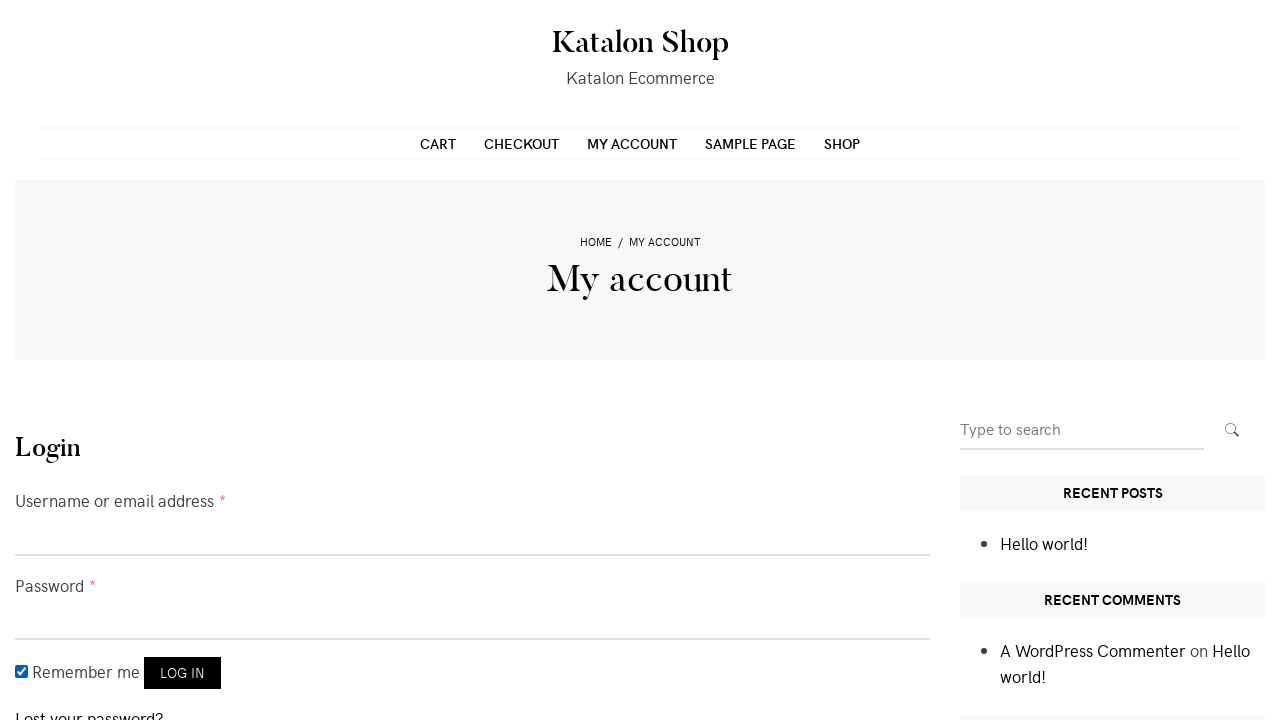